Tests mouse hover functionality by hovering over a dropdown button and selecting a menu item

Starting URL: https://play1.automationcamp.ir/

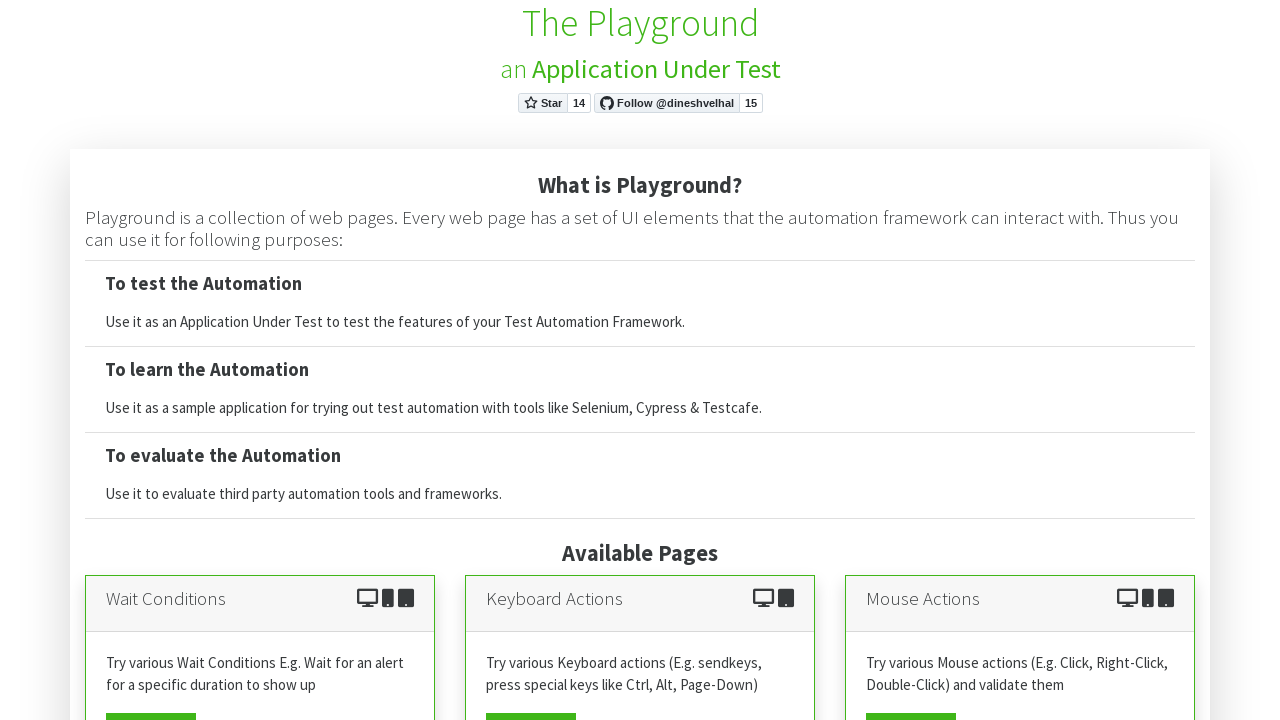

Clicked on mouse view page button at (911, 702) on a[href*='mouse']
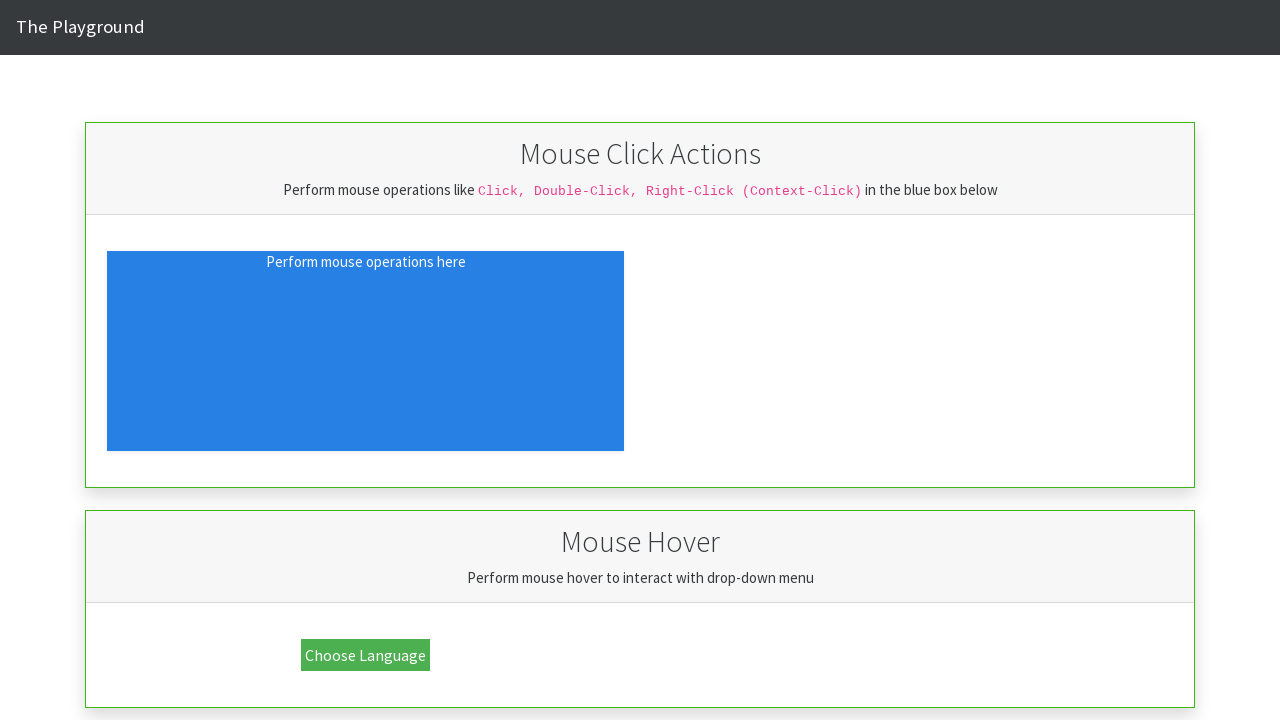

Hovered over dropdown button to reveal menu at (366, 655) on button.dropbtn
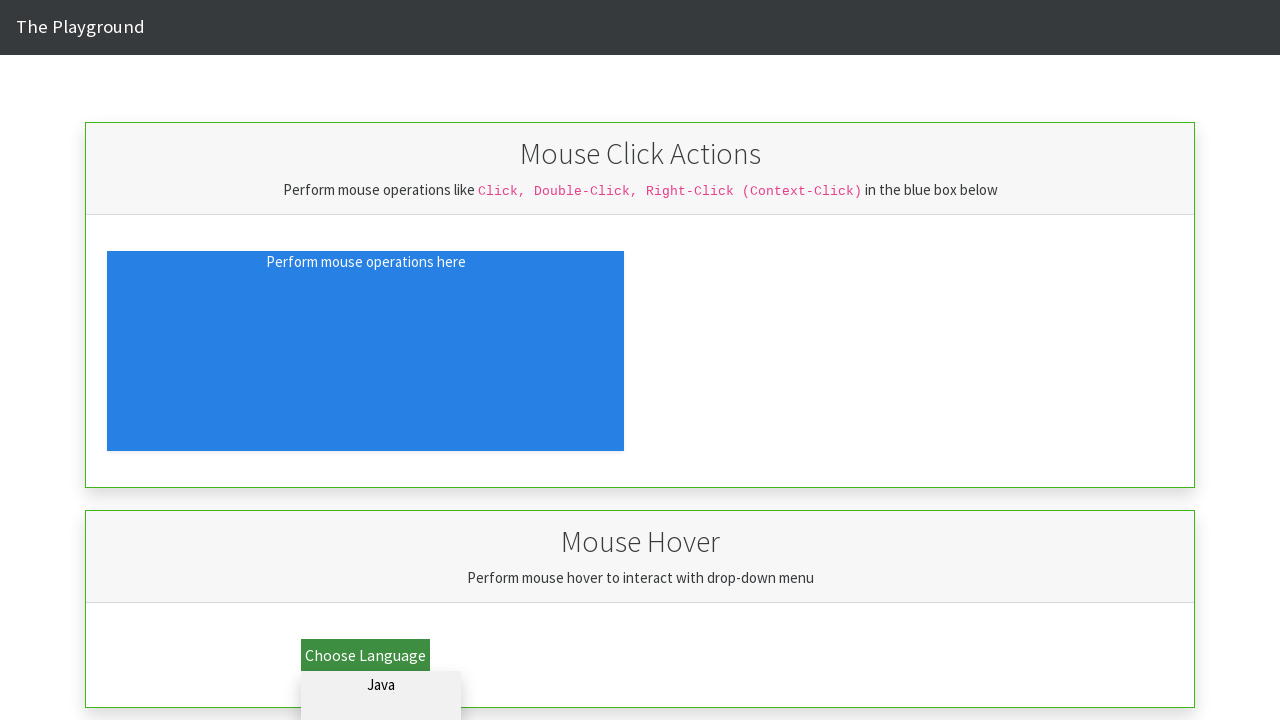

Clicked on Python submenu item at (381, 706) on #dd_python
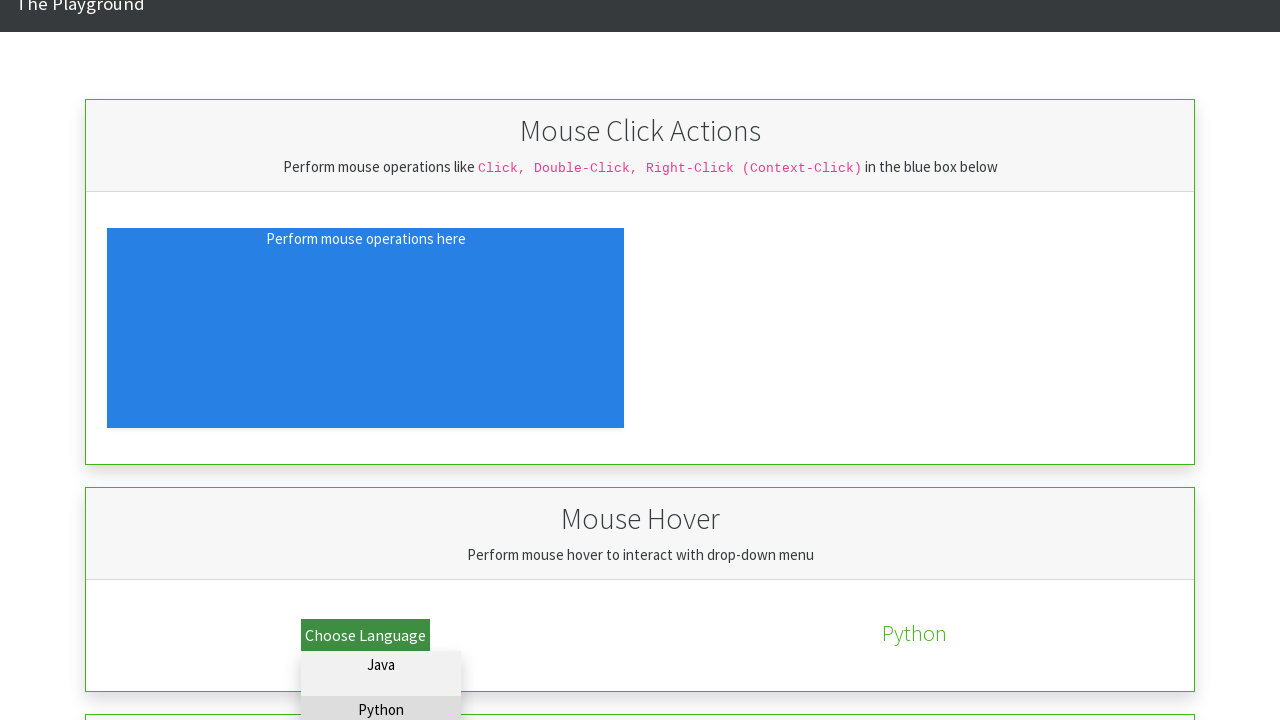

Validation text appeared confirming successful hover and selection
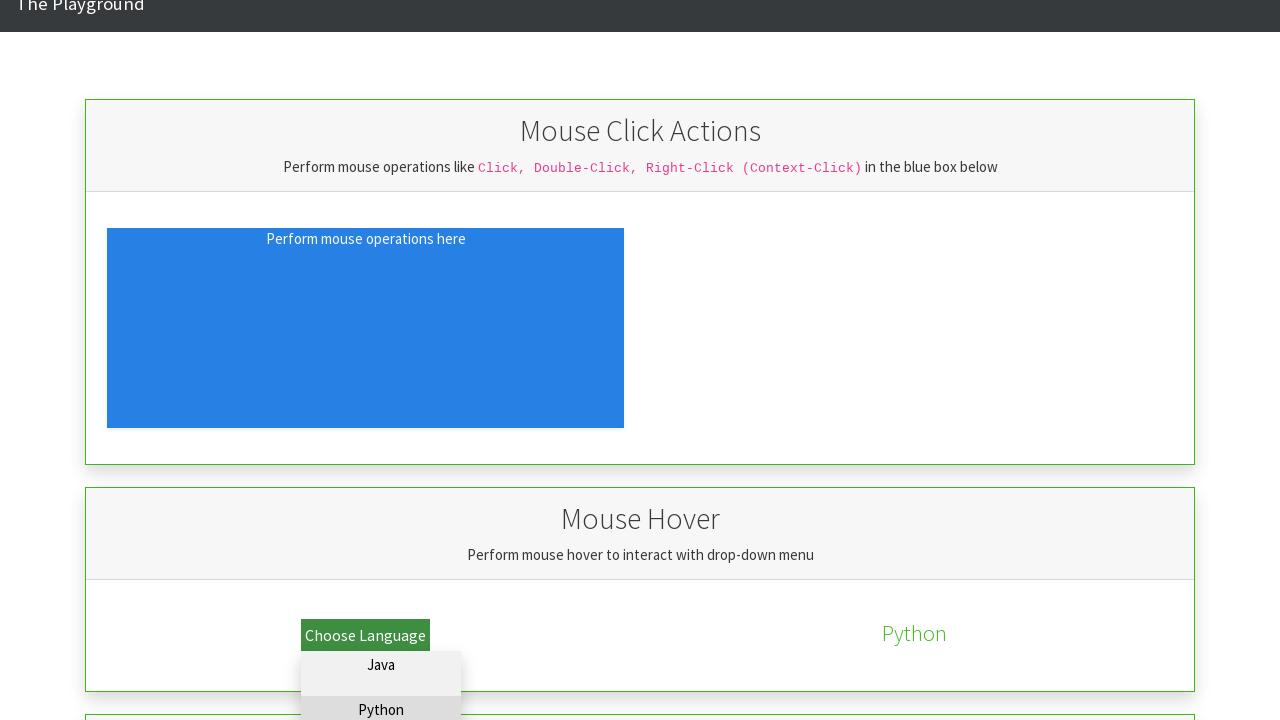

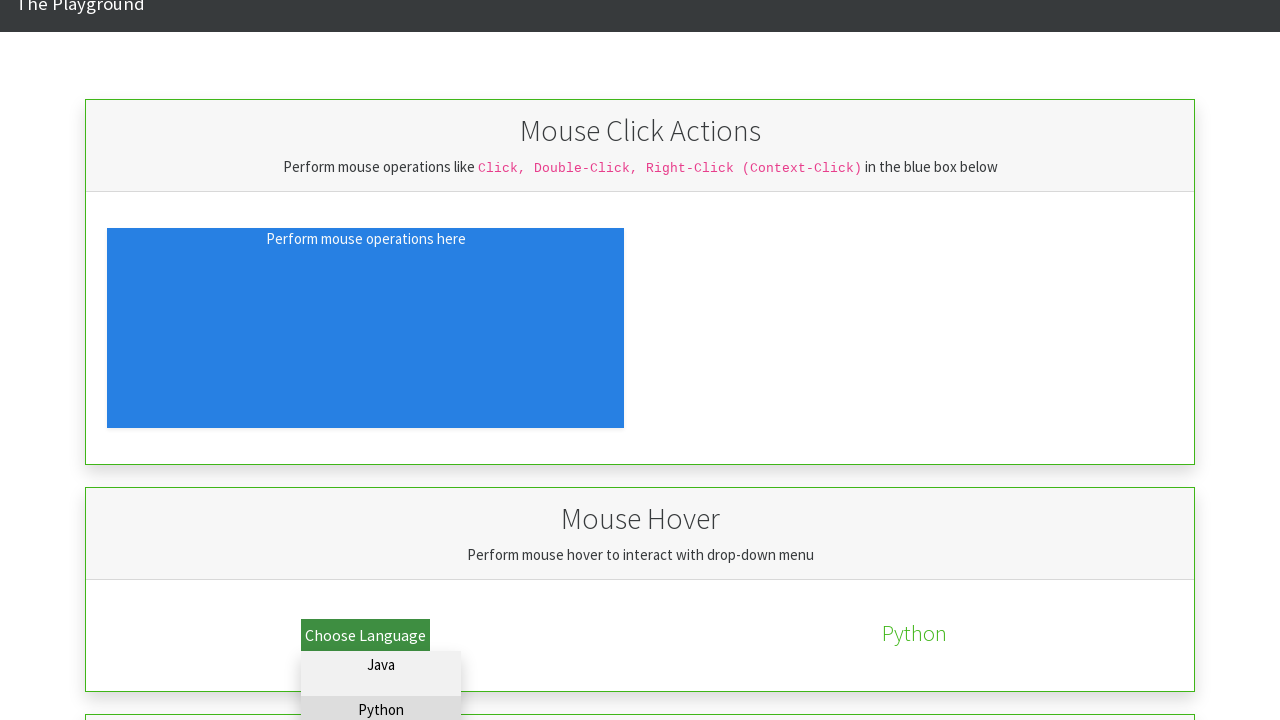